Tests alert handling by clicking a button to trigger an alert, accepting it, then solving a math problem on the revealed page

Starting URL: http://suninjuly.github.io/alert_accept.html

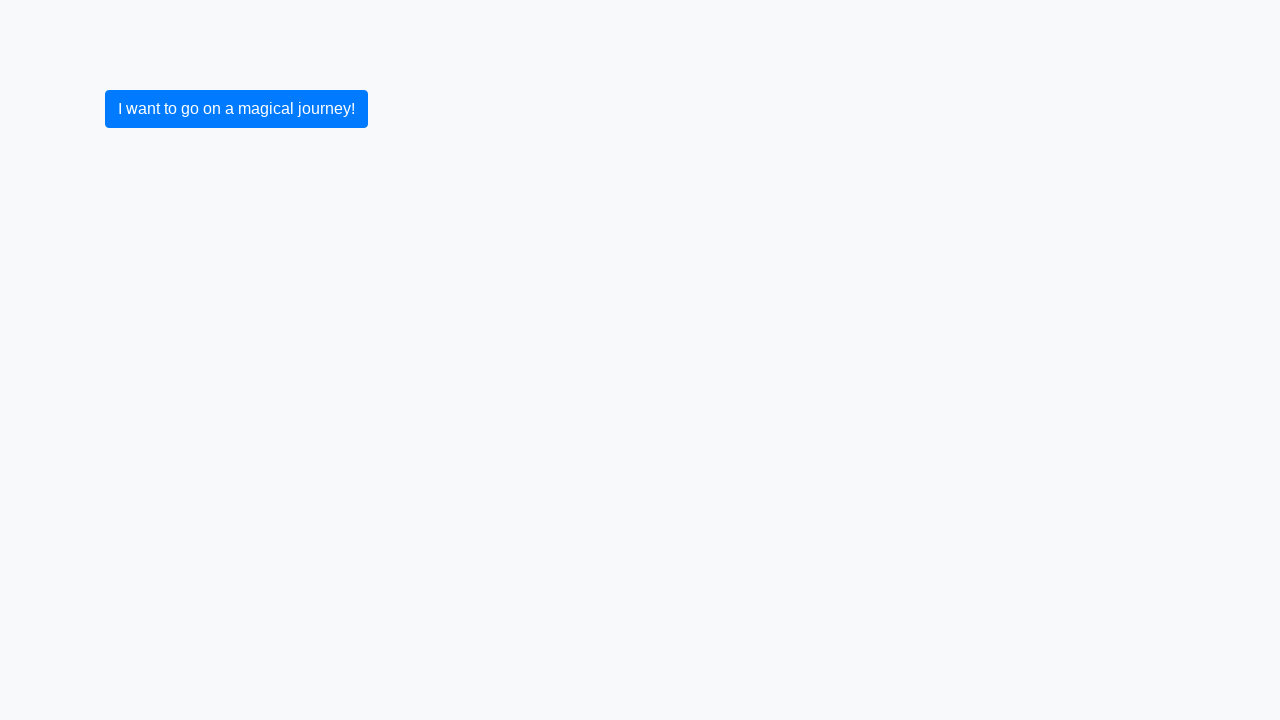

Set up alert handler to automatically accept dialogs
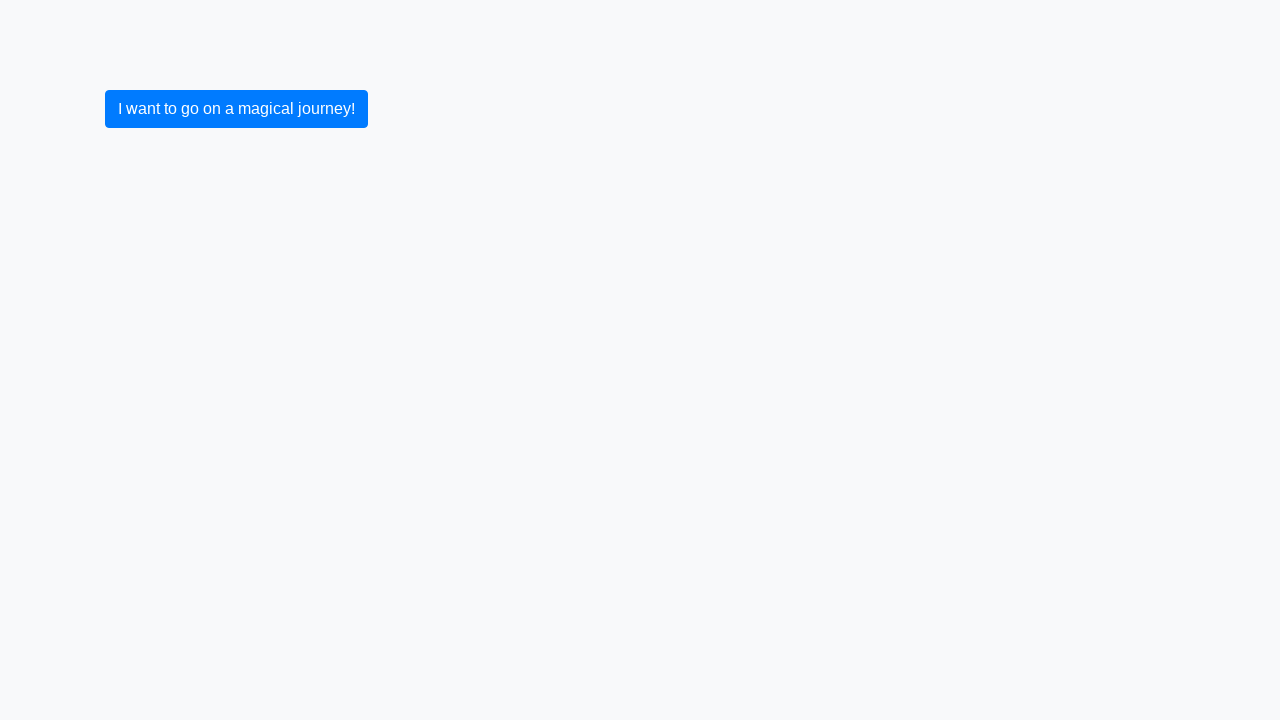

Clicked button to trigger alert at (236, 109) on .container .btn.btn-primary
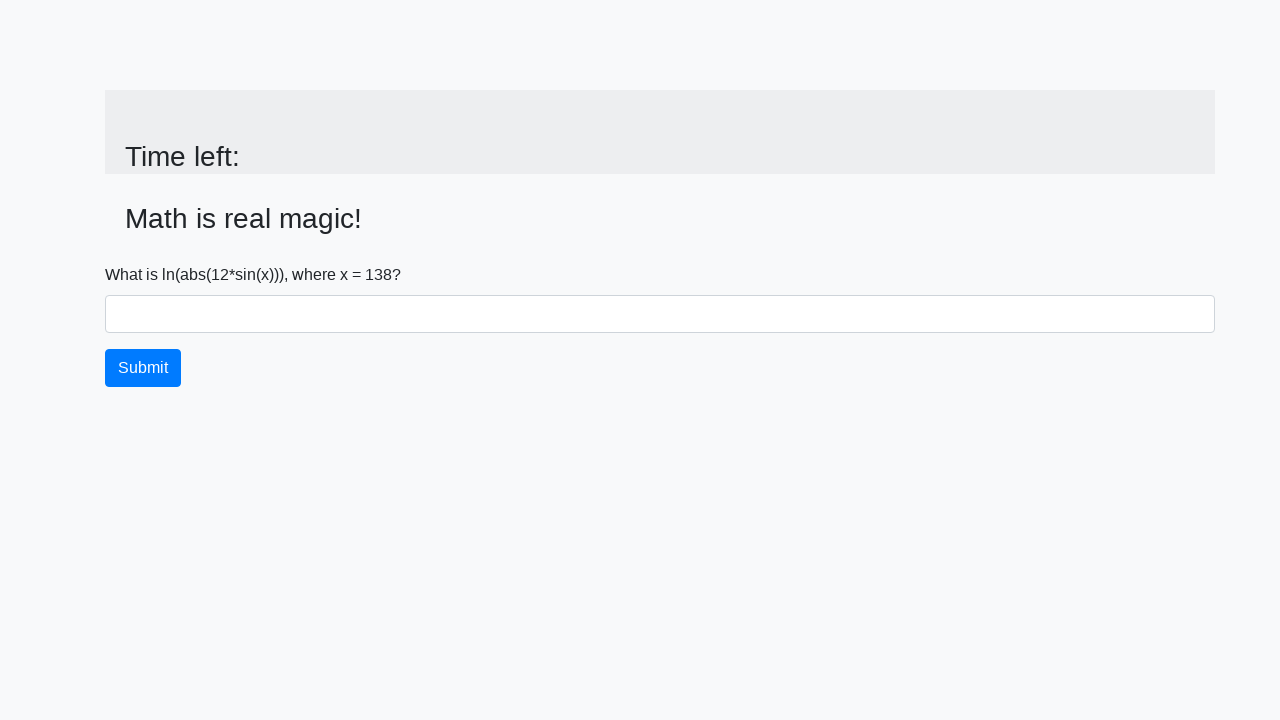

Alert was accepted and math problem appeared
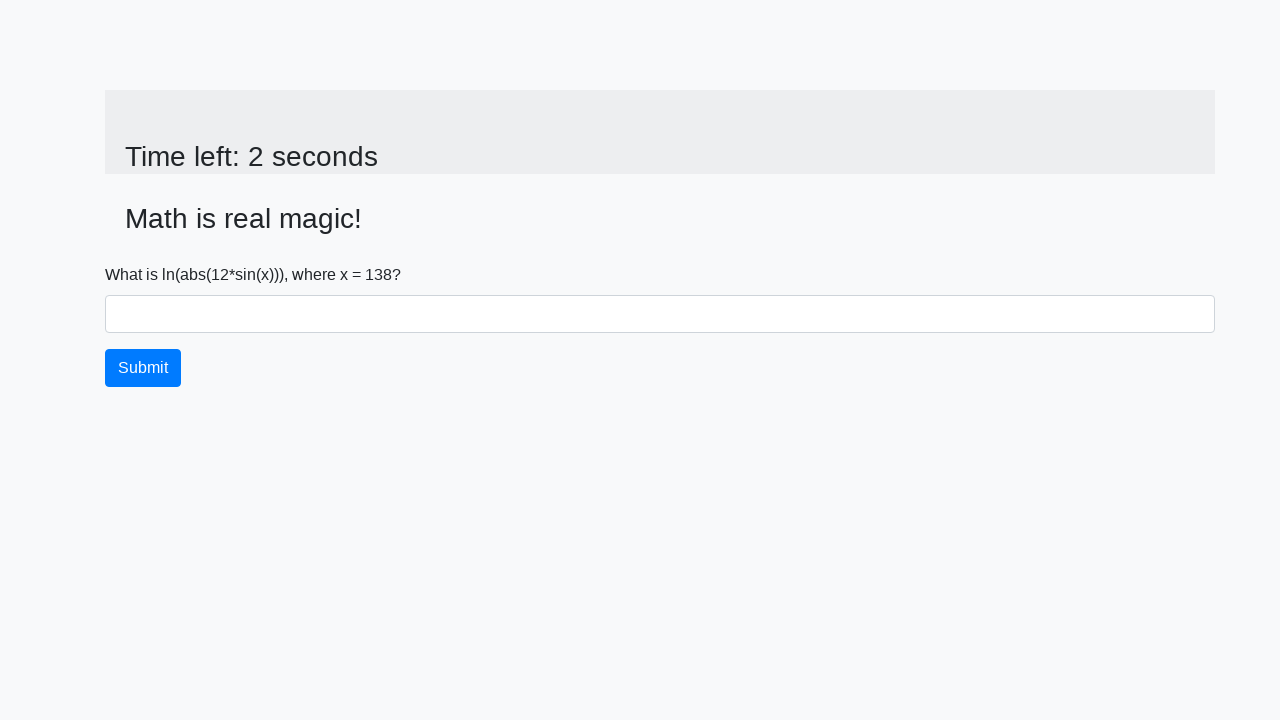

Retrieved x value from page: 138
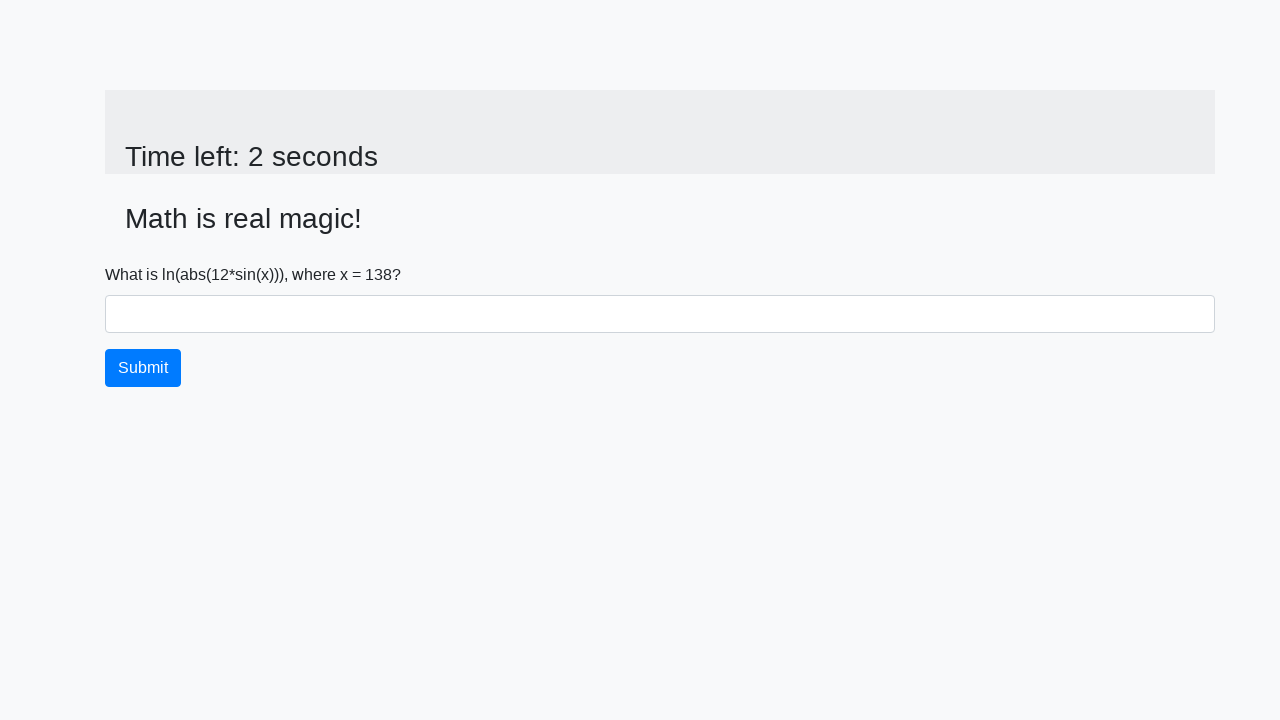

Calculated answer using formula log(abs(12*sin(x))): 1.006726181833197
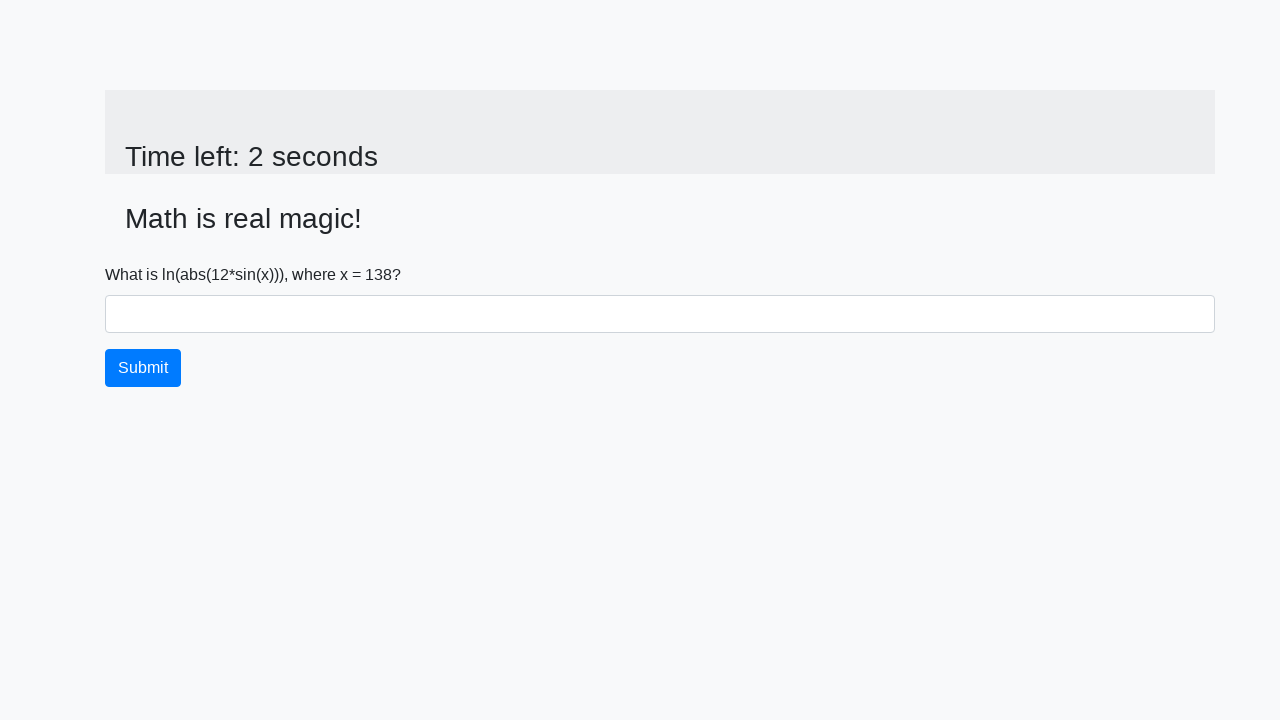

Filled answer field with calculated value on #answer
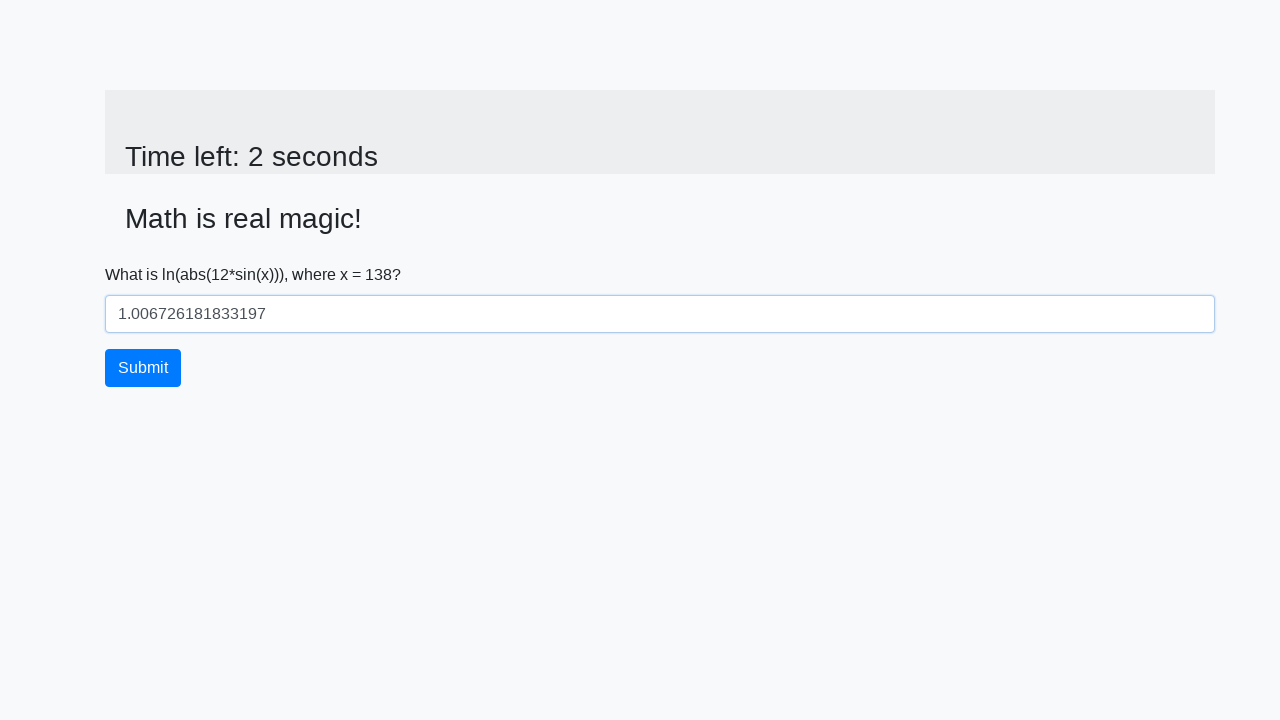

Clicked submit button to submit the answer at (143, 368) on .btn.btn-primary
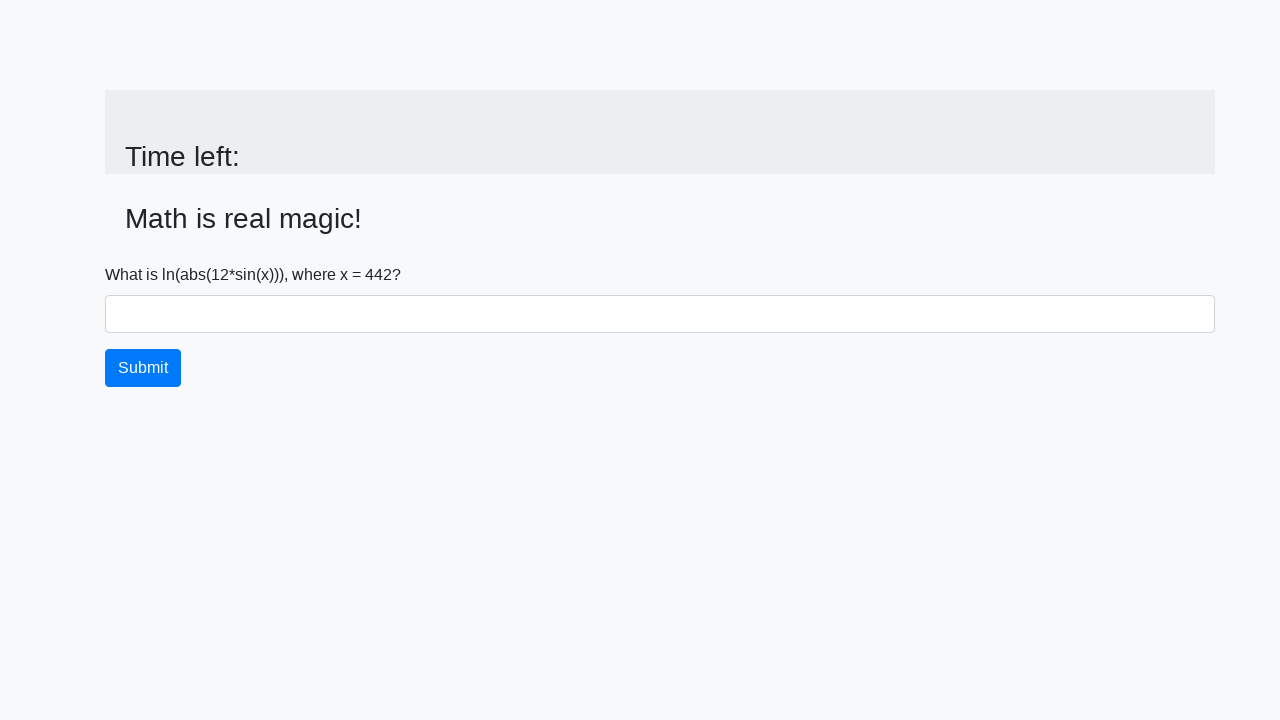

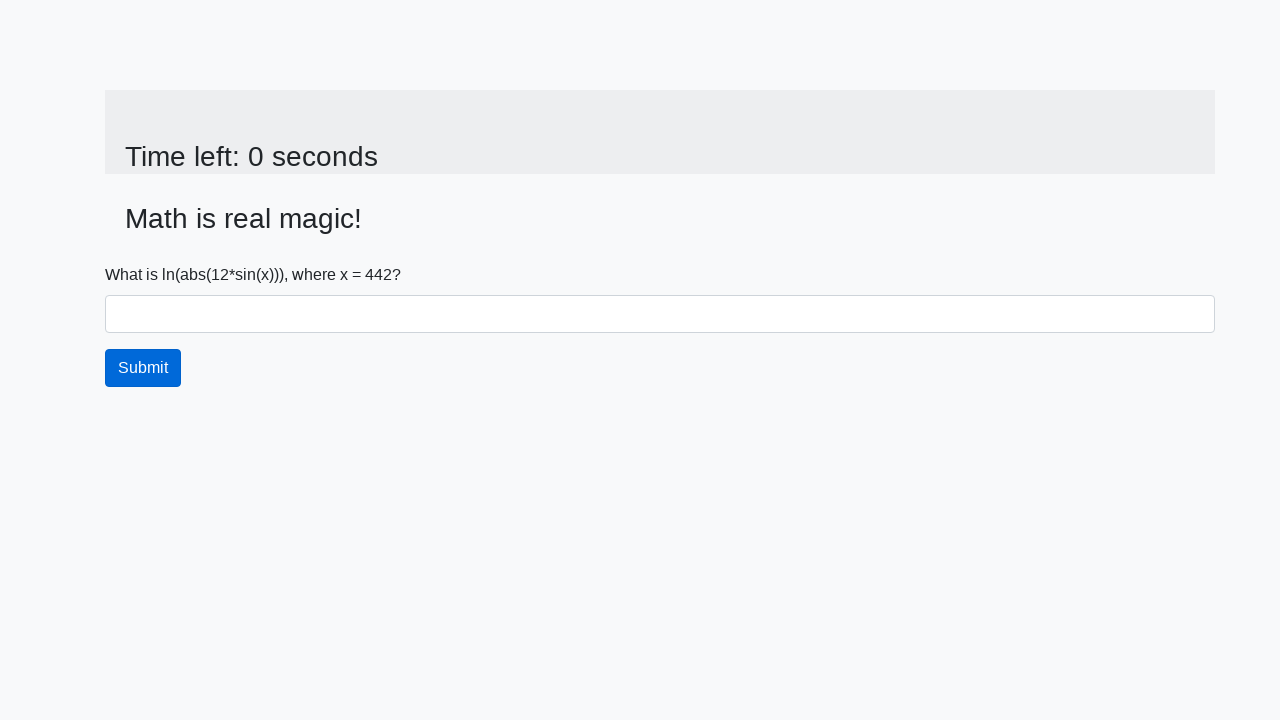